Tests dropdown selection by selecting different options from a select element

Starting URL: https://the-internet.herokuapp.com/dropdown

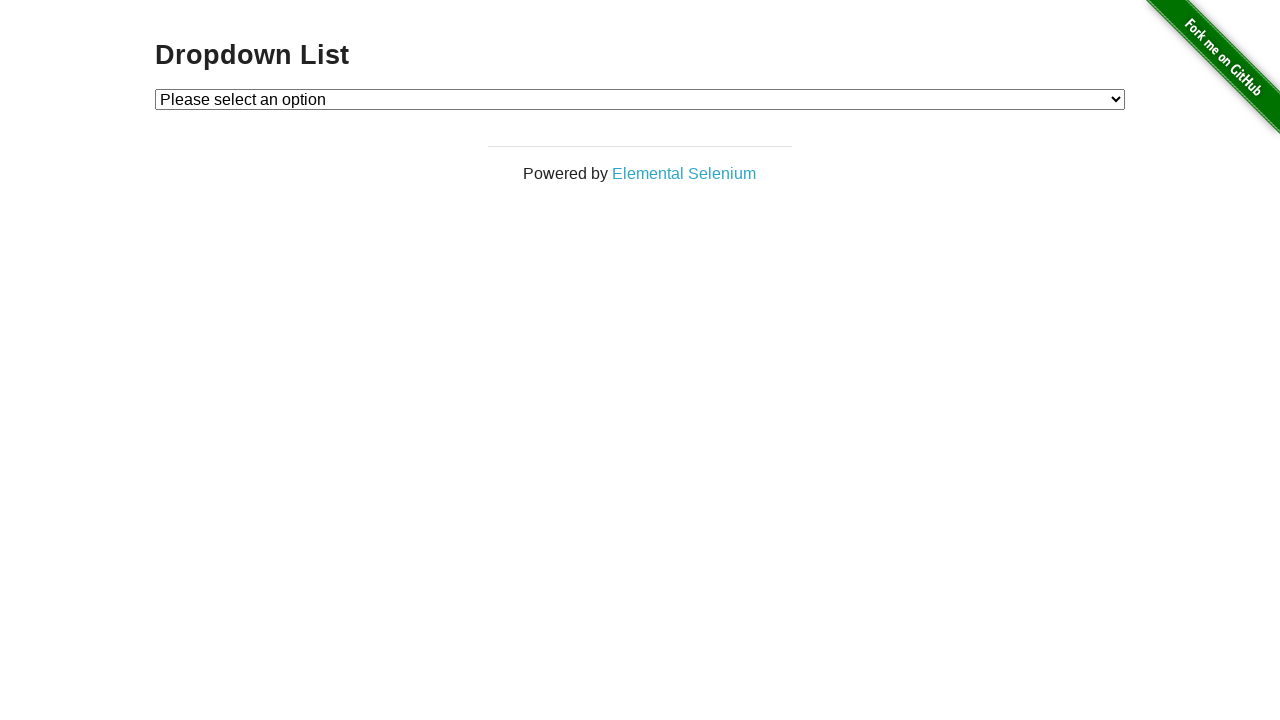

Selected option 1 from dropdown on #dropdown
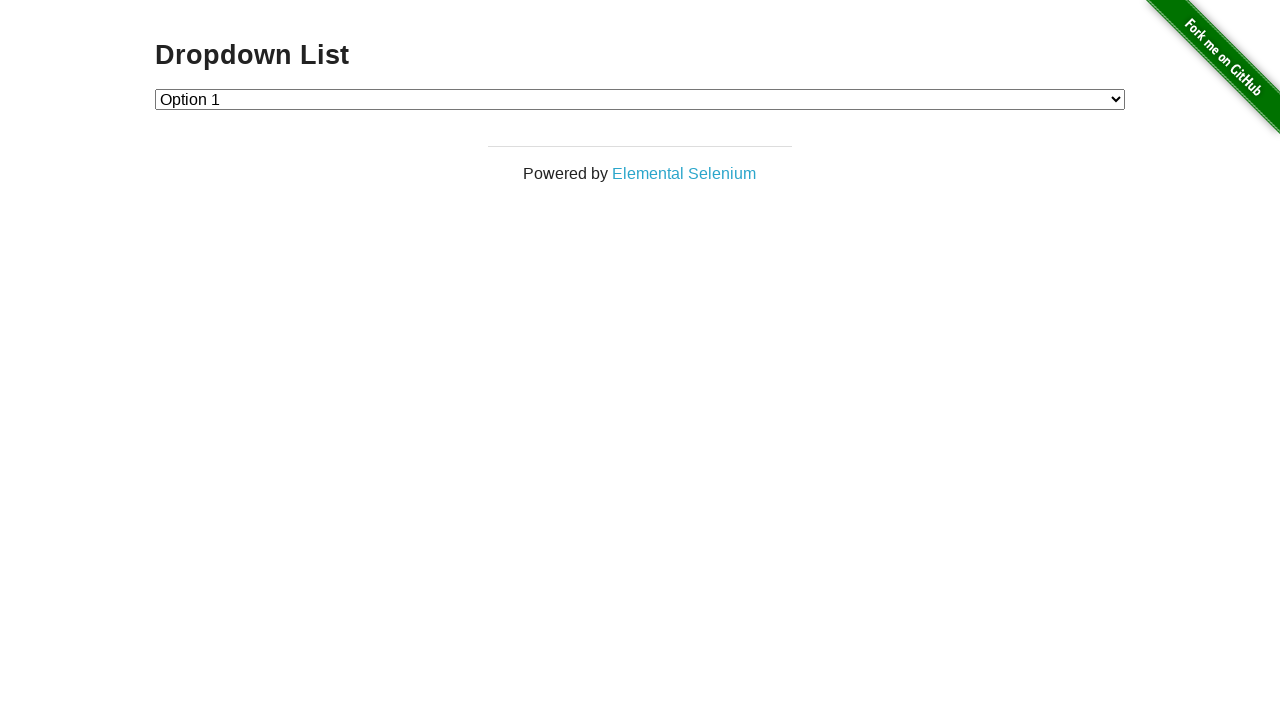

Selected option 2 from dropdown on #dropdown
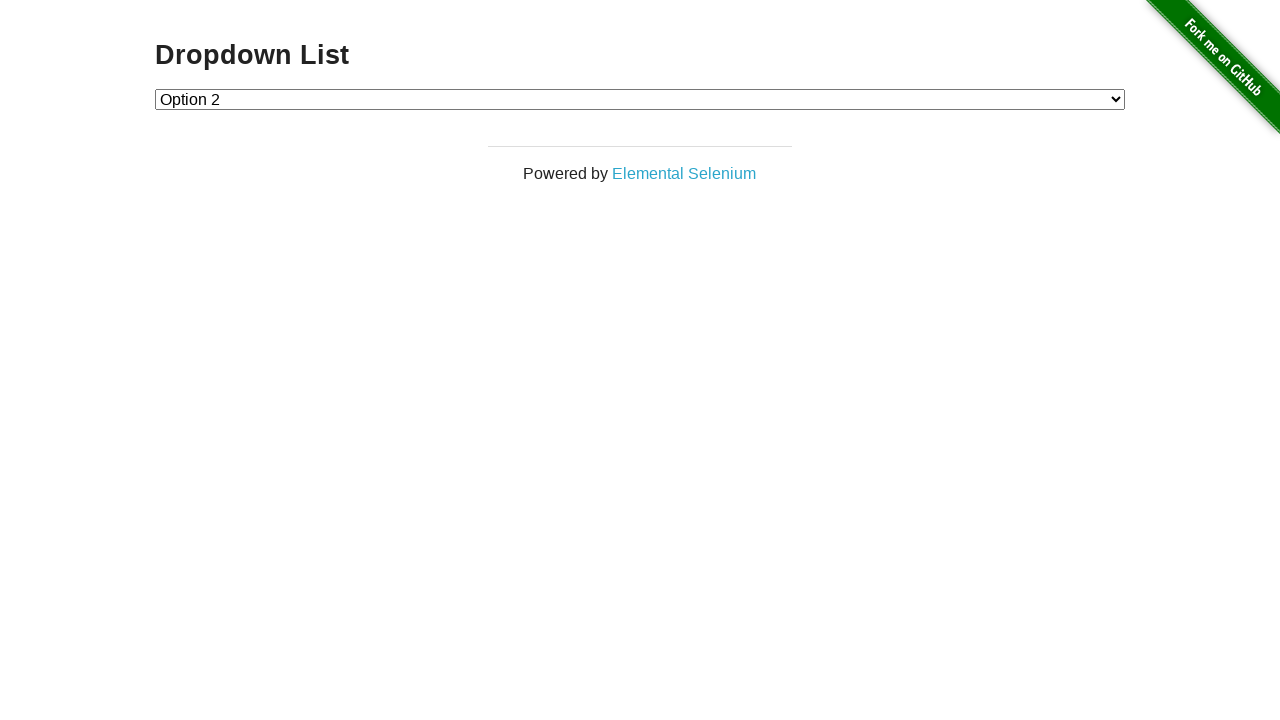

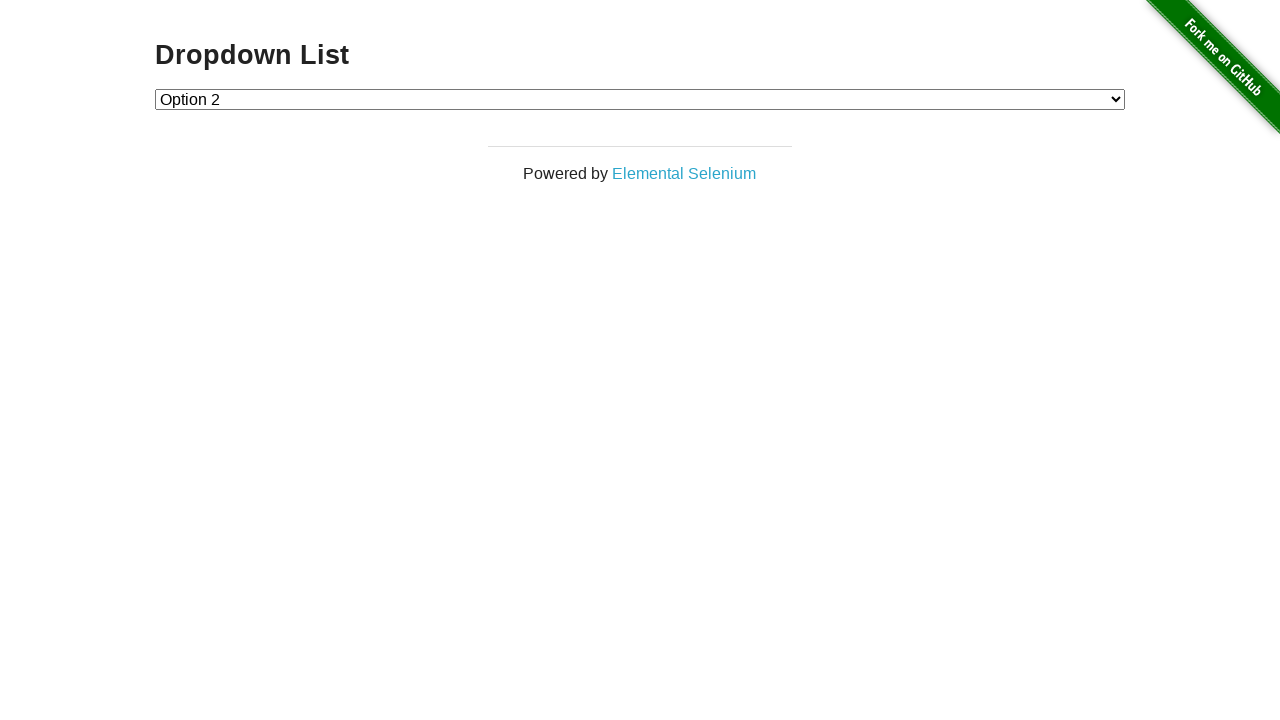